Tests text box form by filling name, email, address fields and submitting

Starting URL: https://demoqa.com/text-box

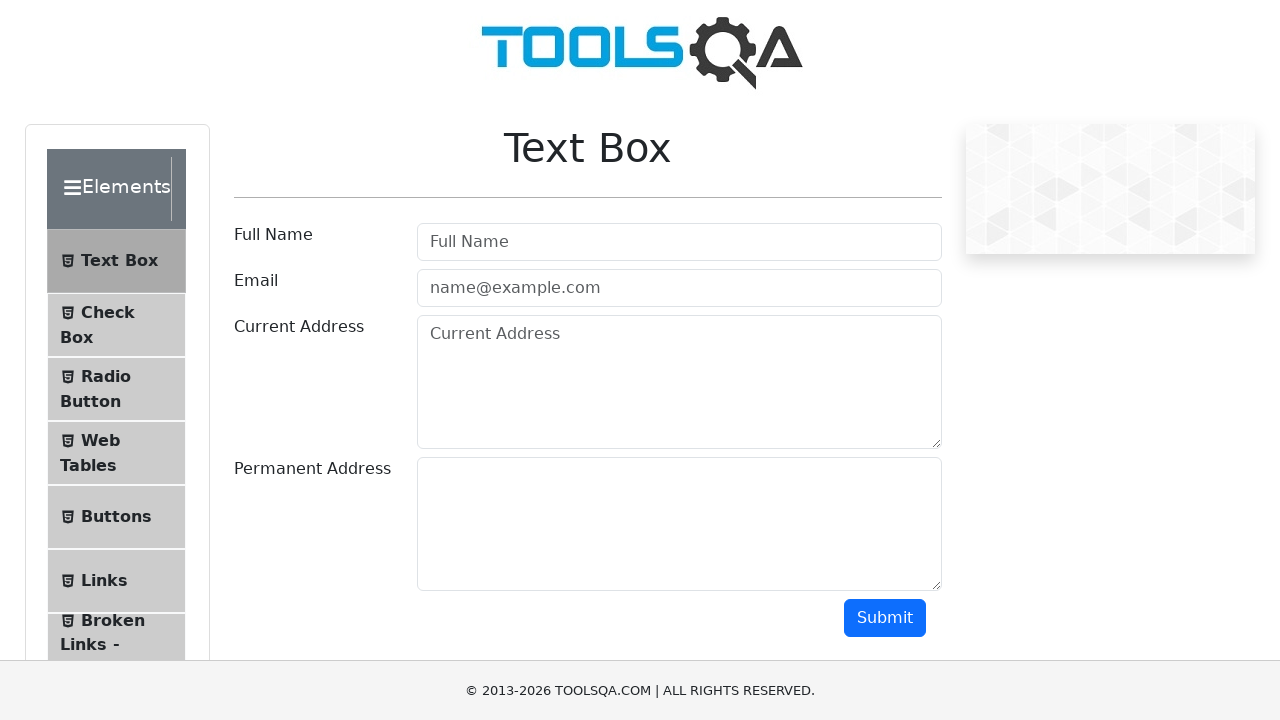

Filled name field with 'nishant' on //label[@id='userName-label']/../following-sibling::div[1]/input
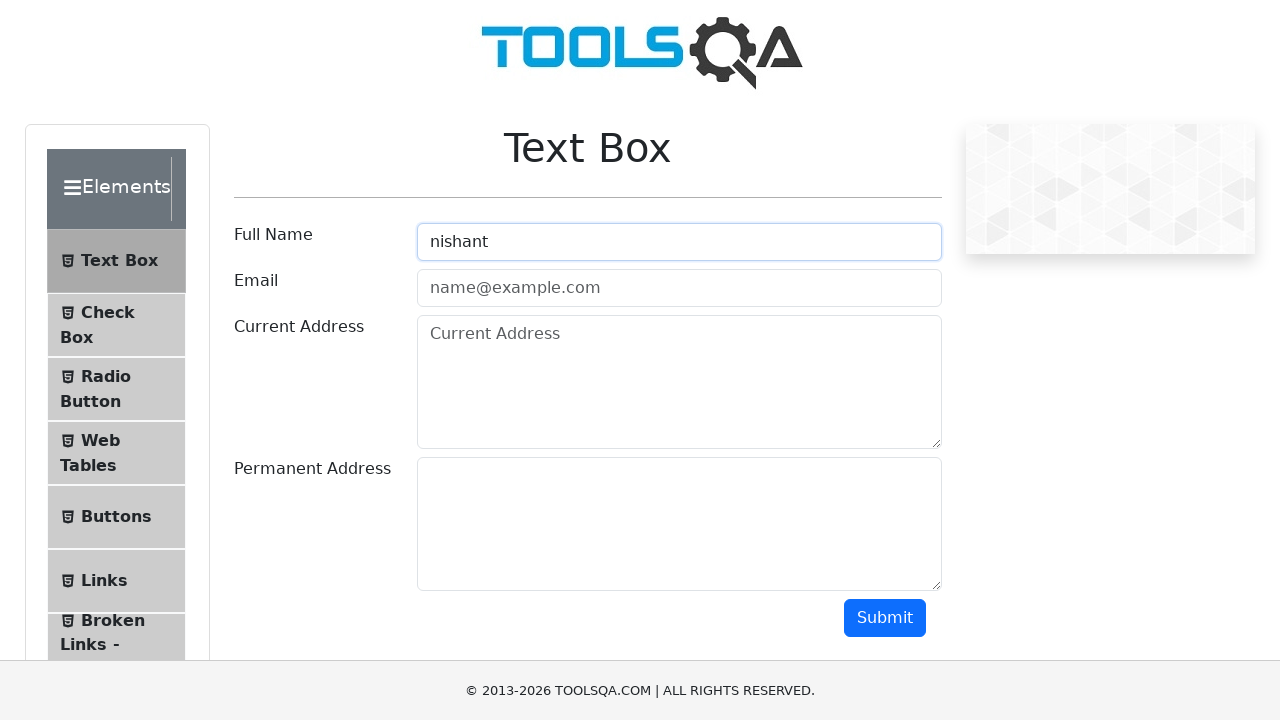

Filled email field with 'email@email.com' on #userEmail
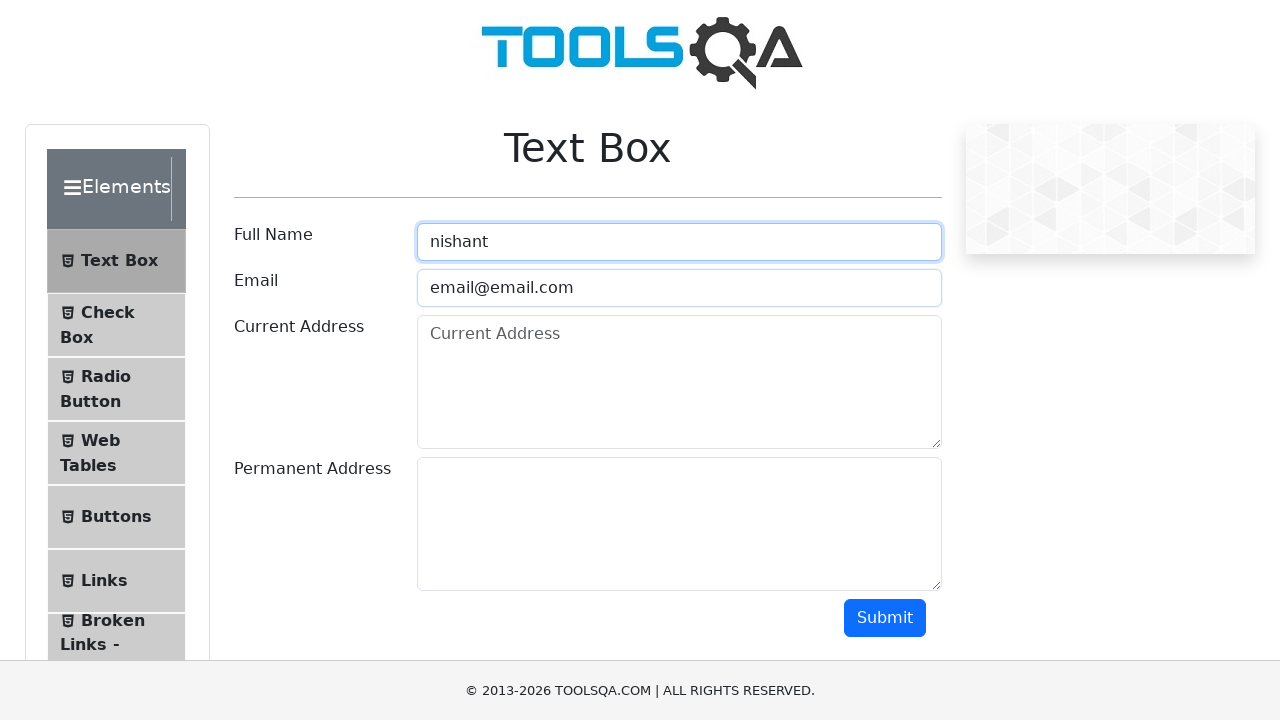

Filled current address field with 'address' on #currentAddress
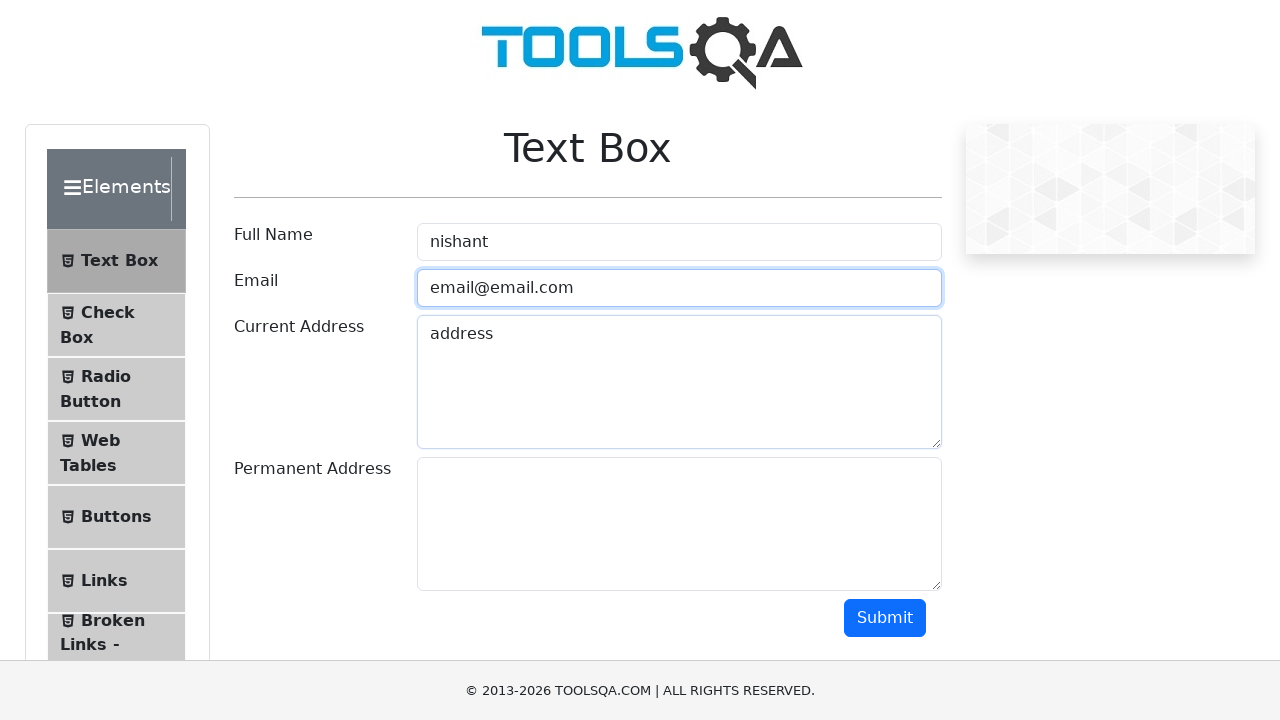

Scrolled submit button into view
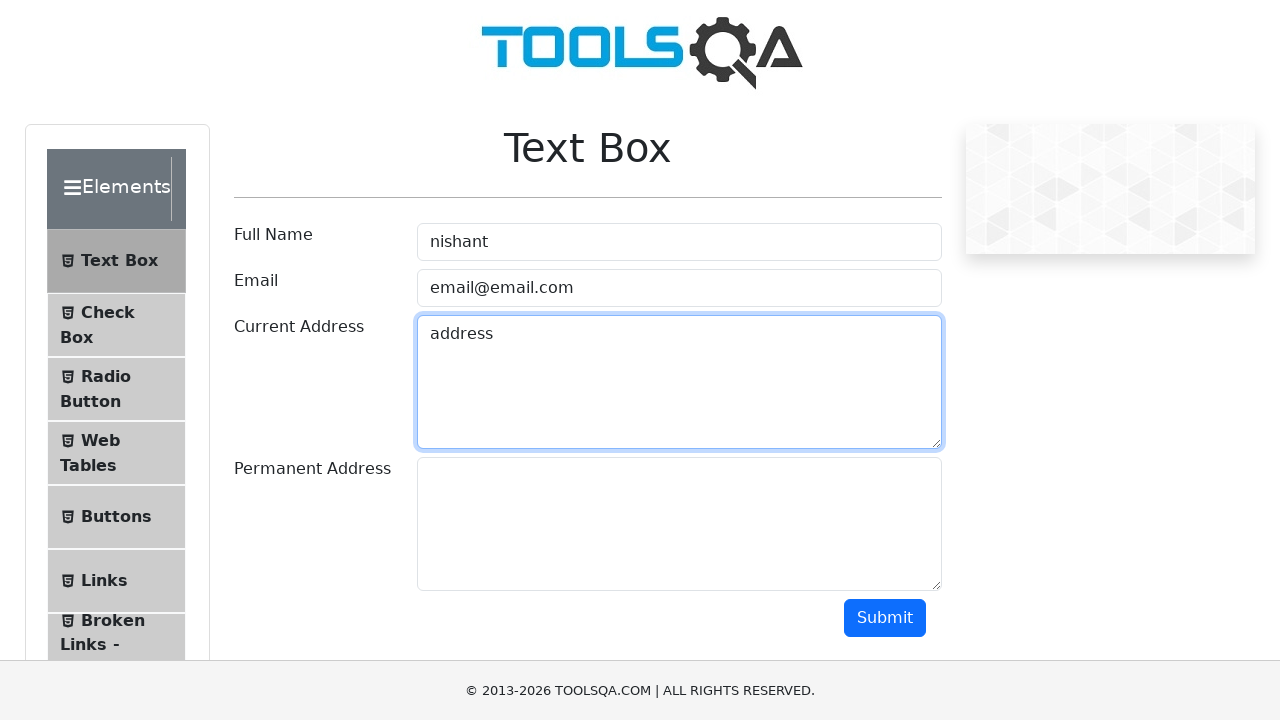

Clicked submit button to submit form at (885, 618) on #submit
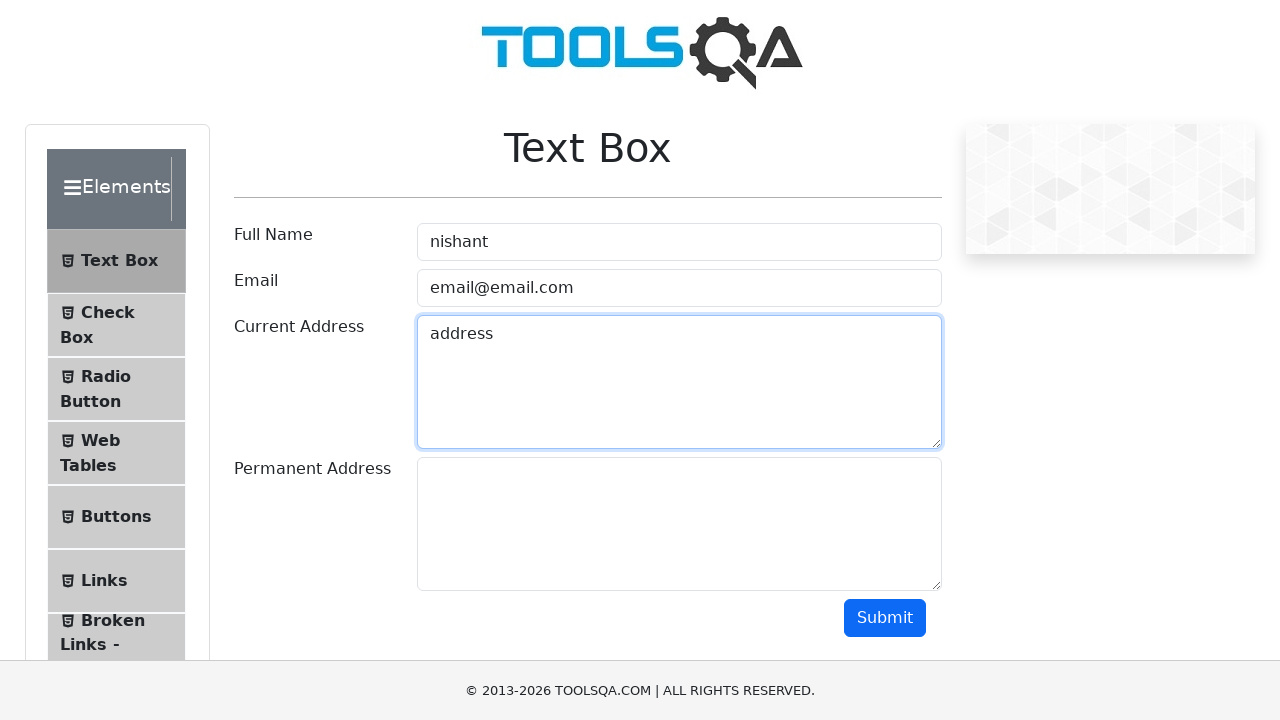

Form submission output appeared with name field
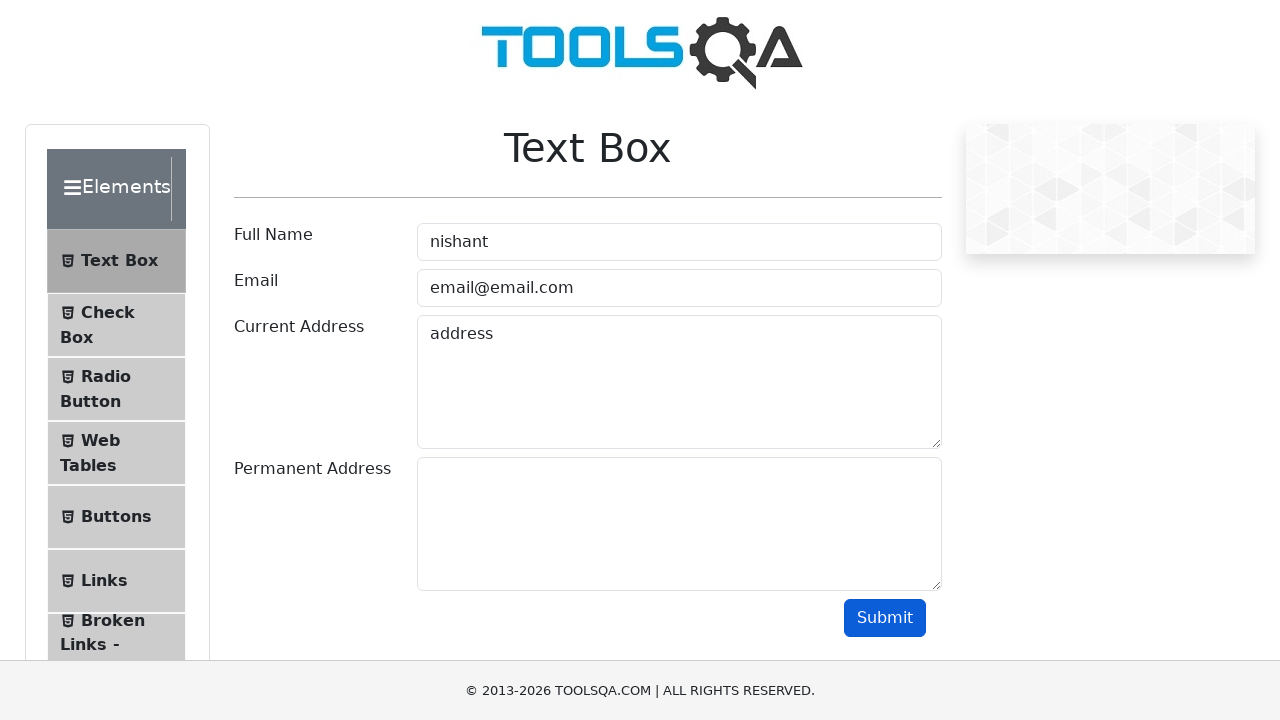

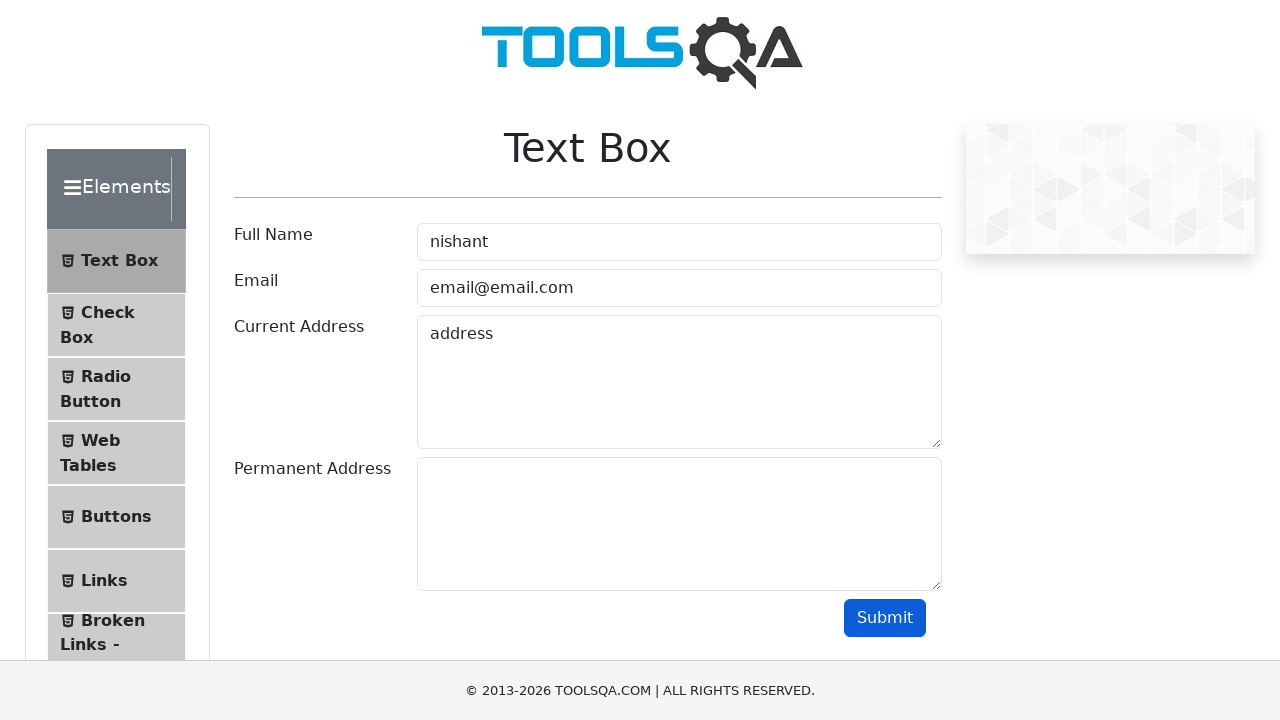